Opens the Limeroad e-commerce website homepage and maximizes the browser window

Starting URL: https://www.limeroad.com/

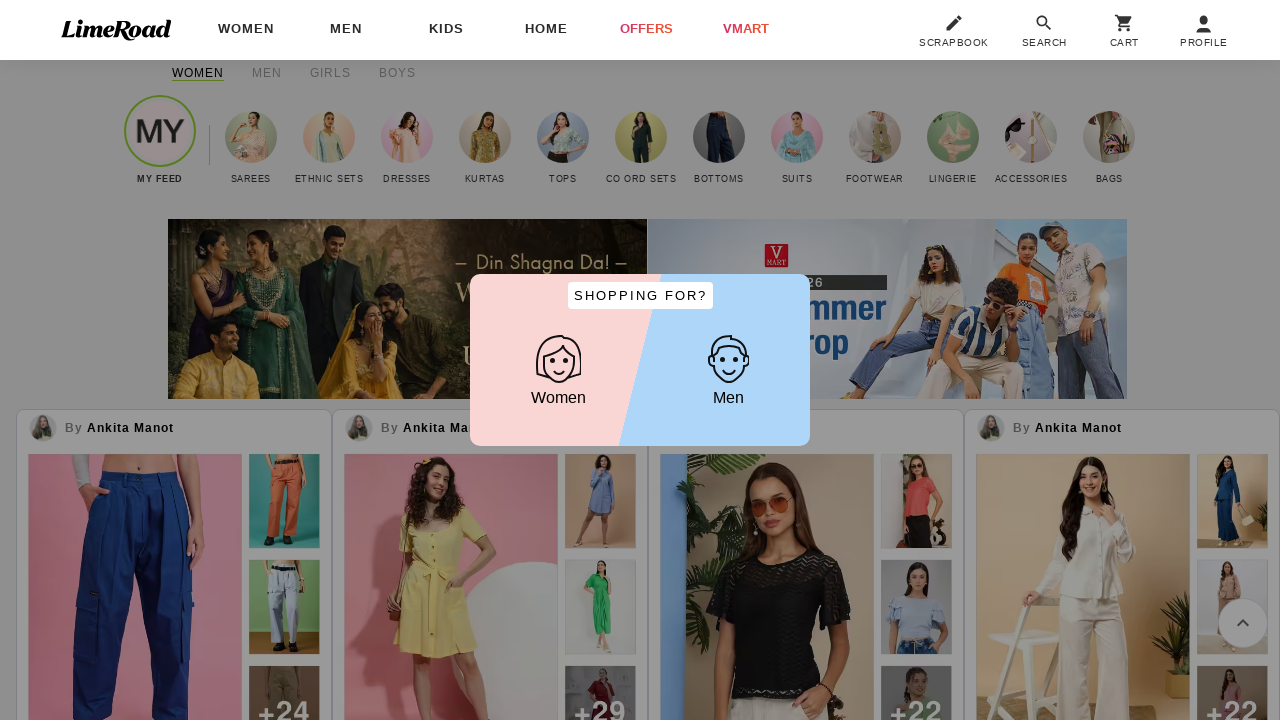

Set viewport to maximized size (1920x1080)
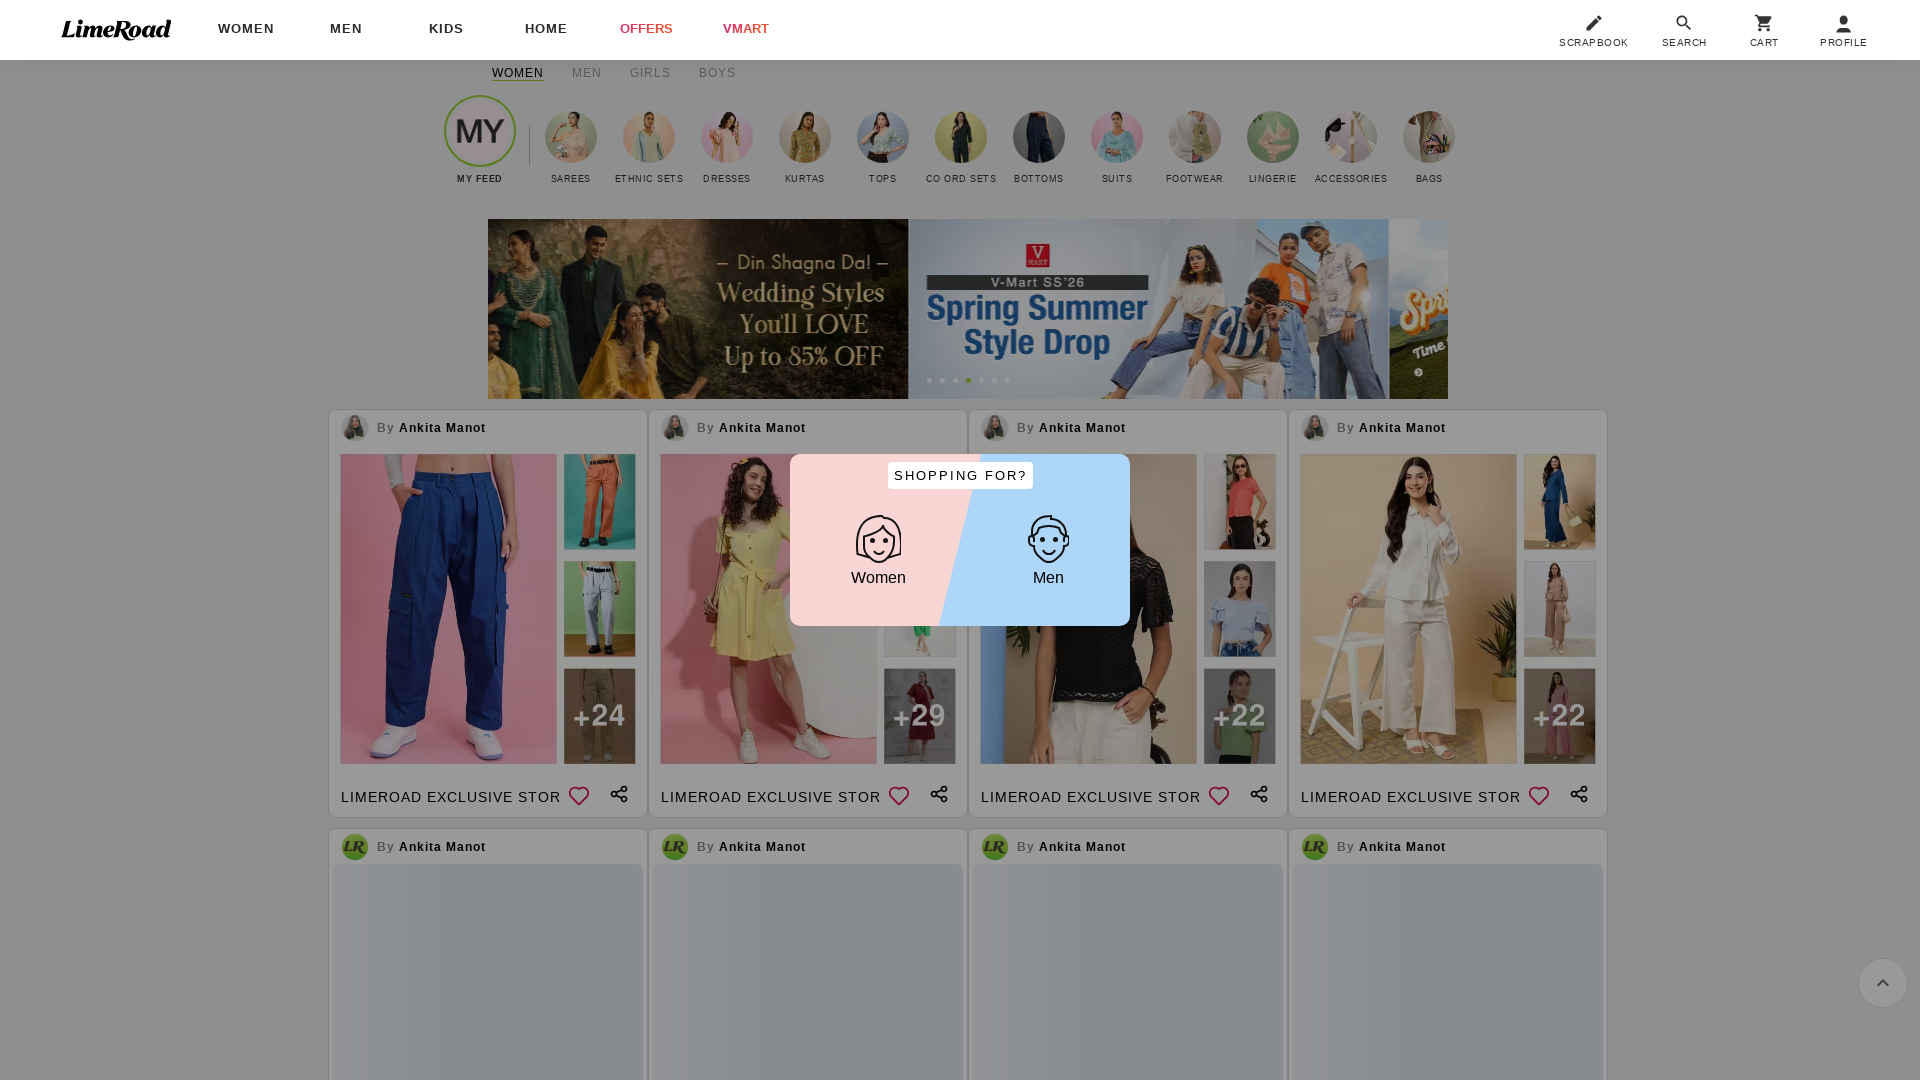

Waited for Limeroad homepage to load (domcontentloaded)
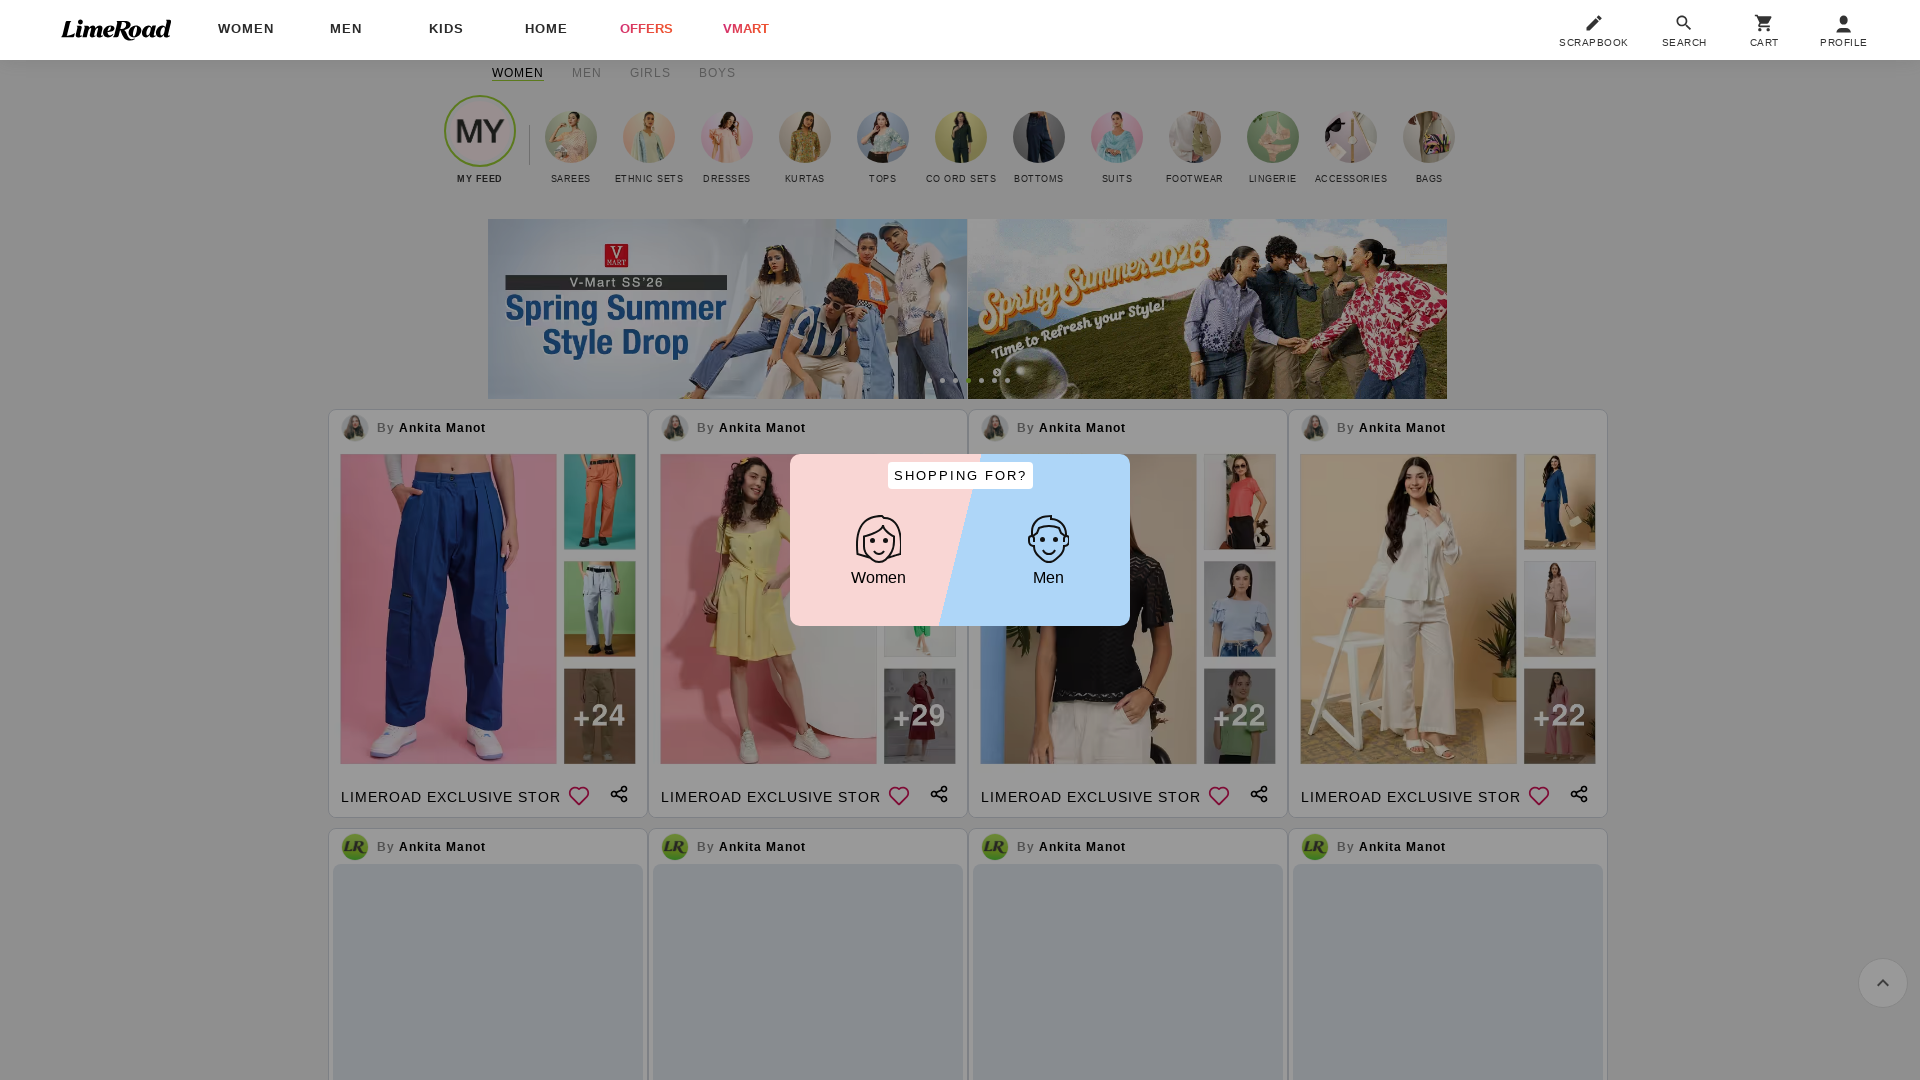

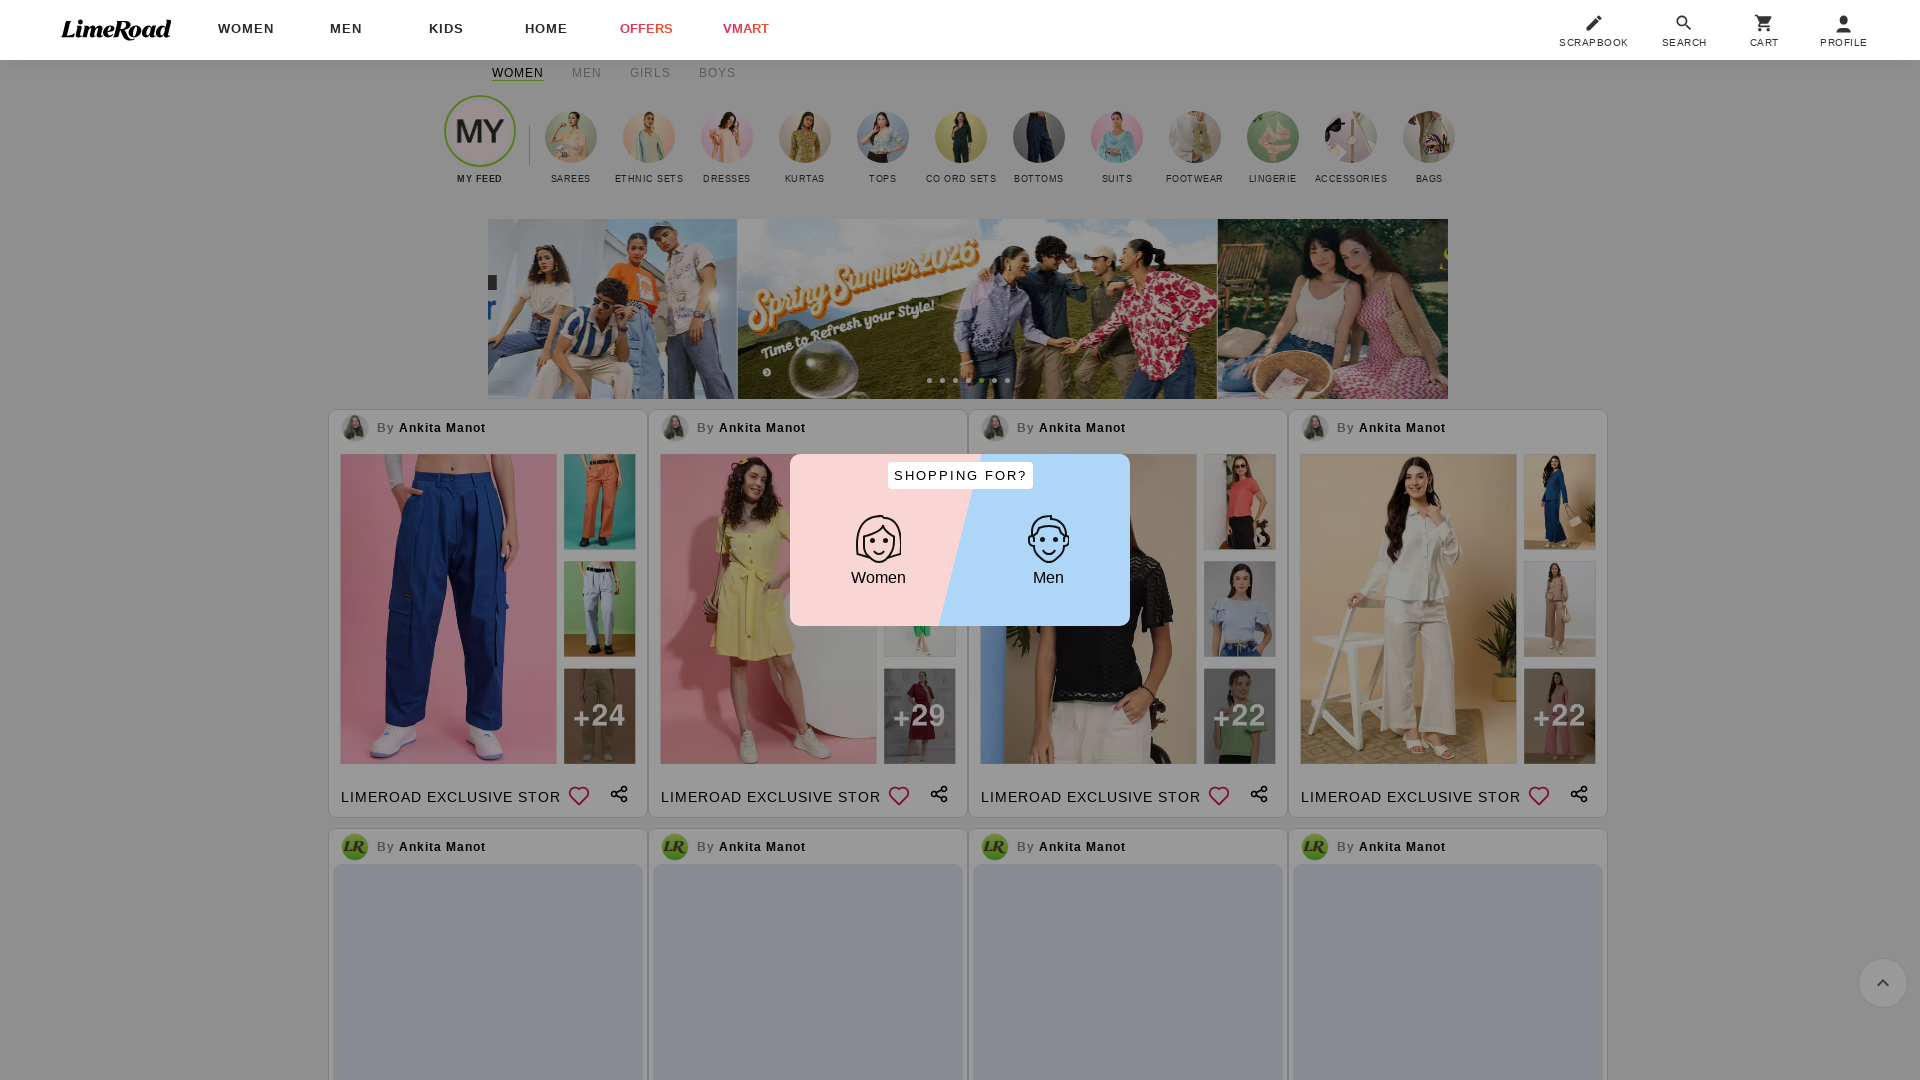